Navigates to a Google Form and waits for it to load. The original script was incomplete and only contained navigation code.

Starting URL: https://forms.gle/kunijW9YUKtbxu9m8

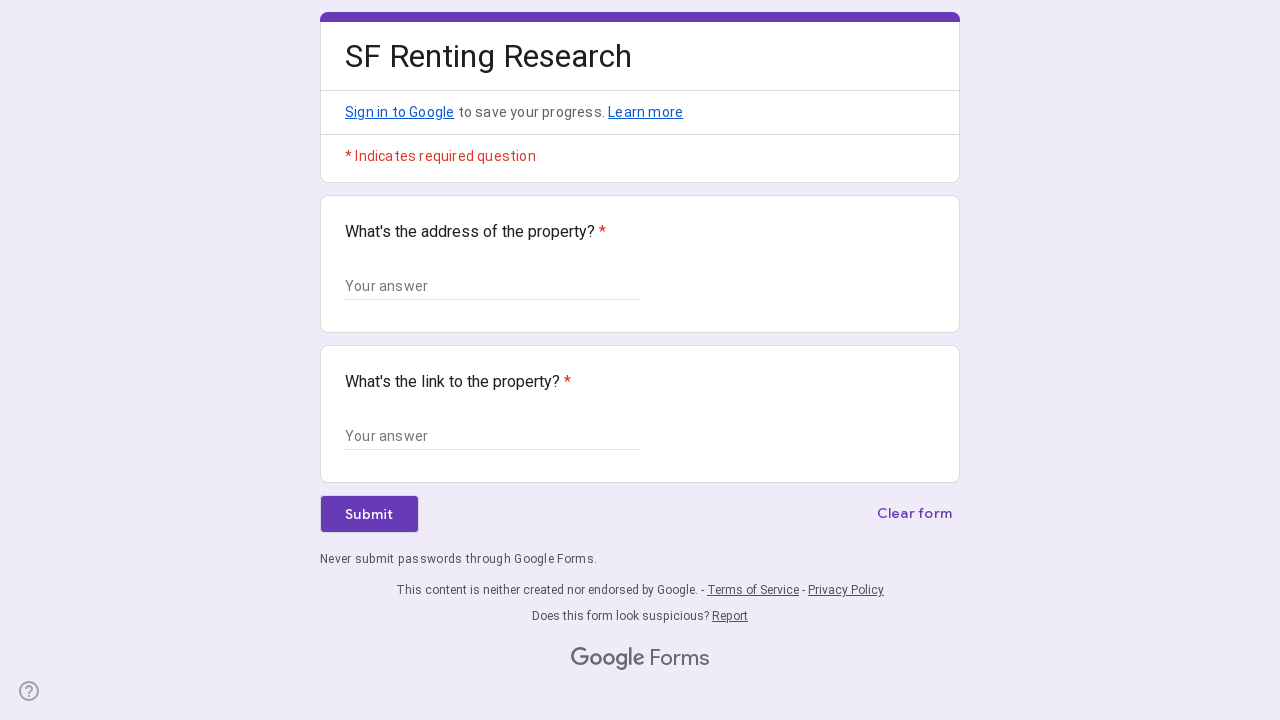

Navigated to Google Form at https://forms.gle/kunijW9YUKtbxu9m8
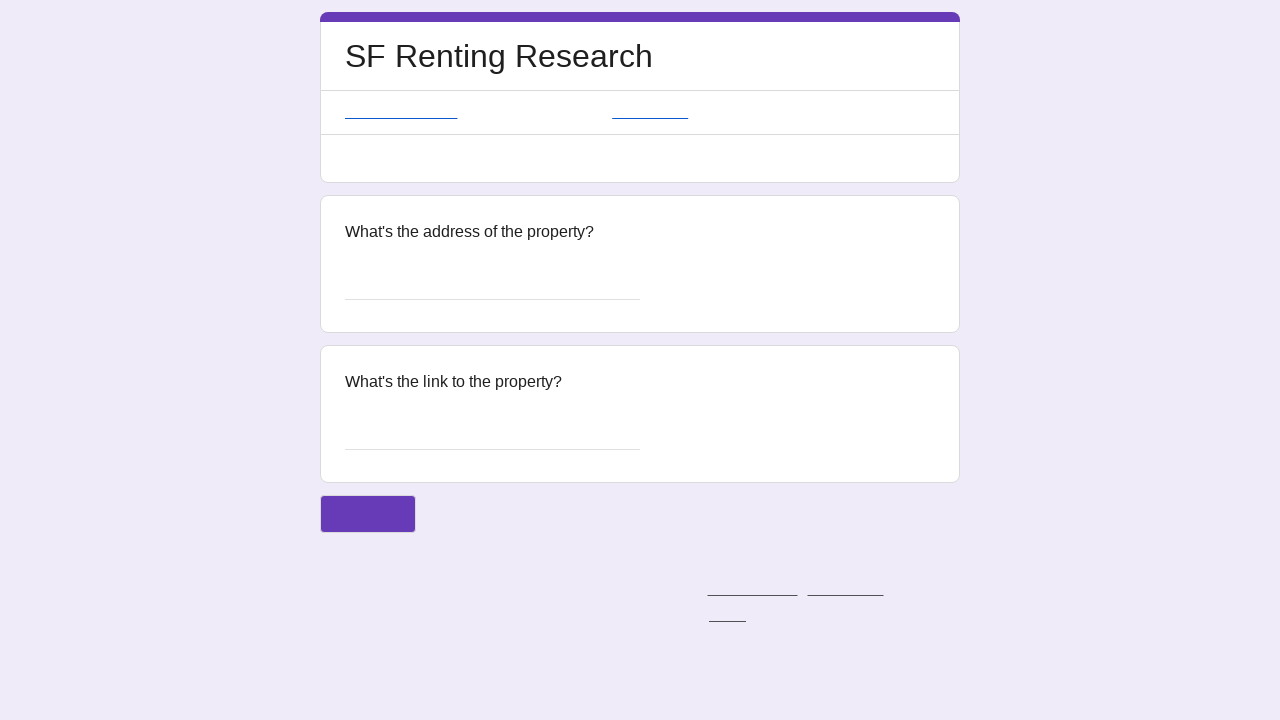

Google Form loaded successfully
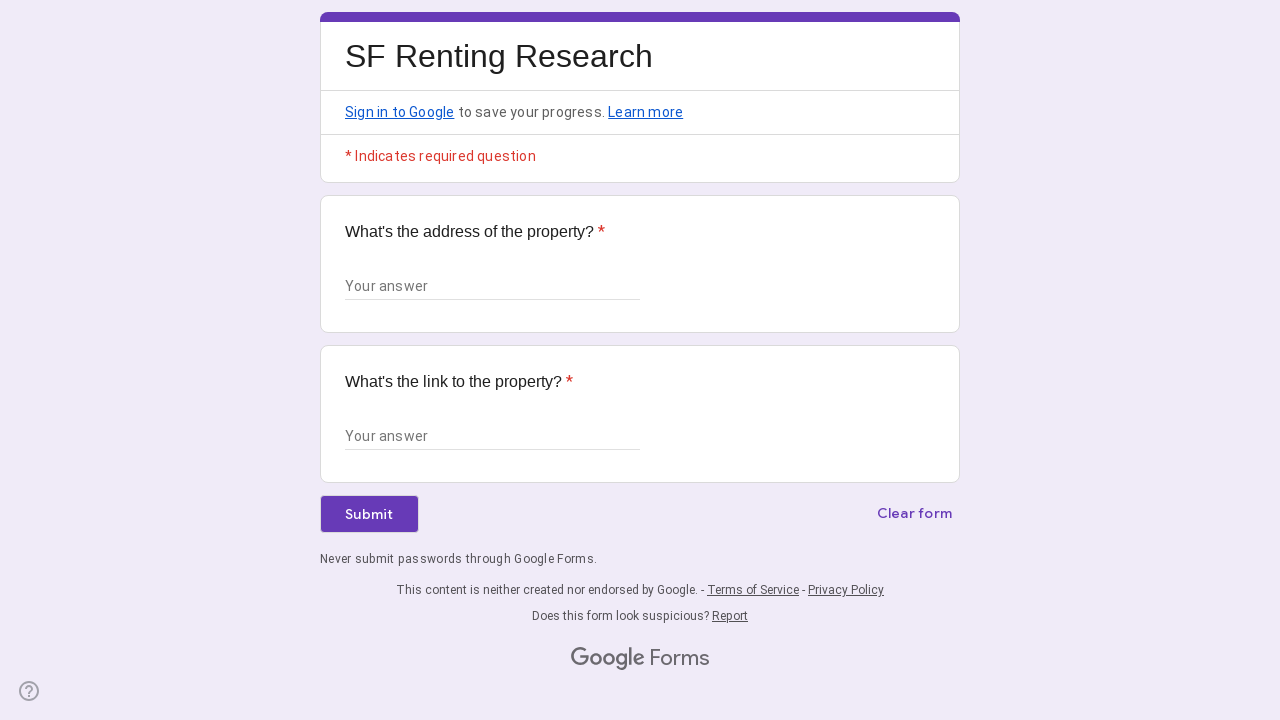

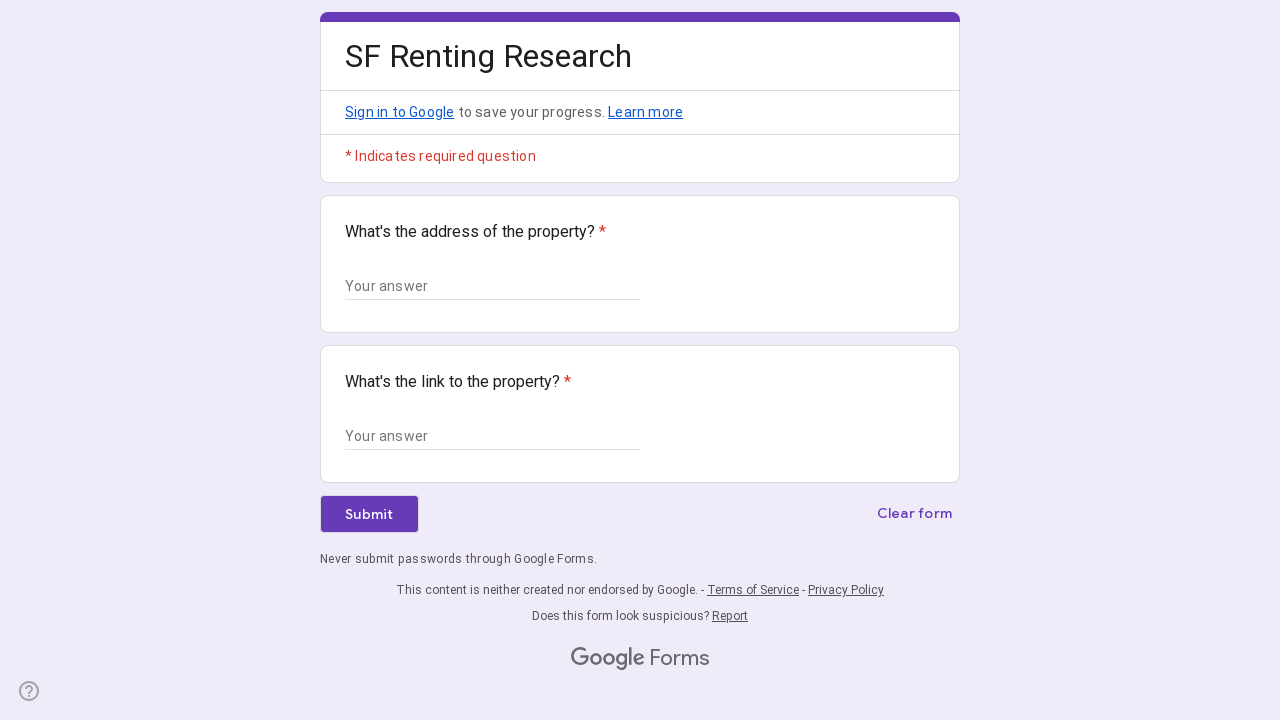